Tests that clicking the Due column header twice sorts the table data in descending numerical order.

Starting URL: http://the-internet.herokuapp.com/tables

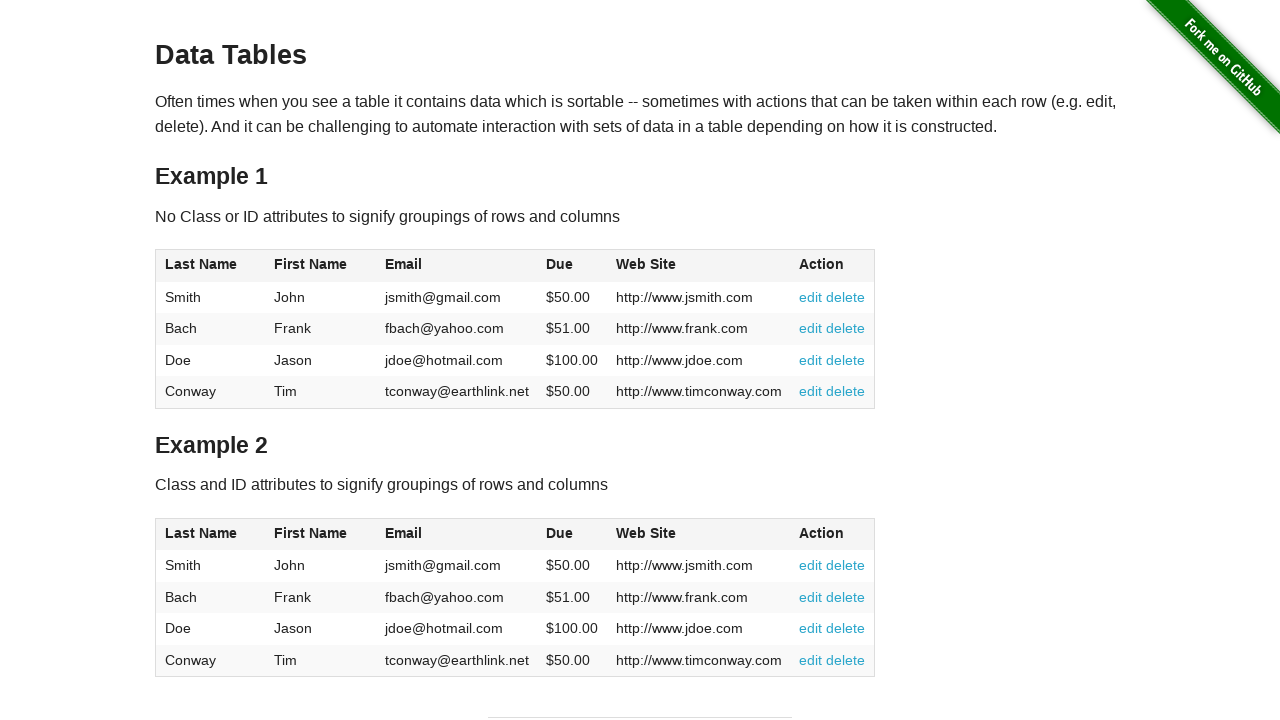

Clicked Due column header first time for ascending sort at (572, 266) on #table1 thead tr th:nth-of-type(4)
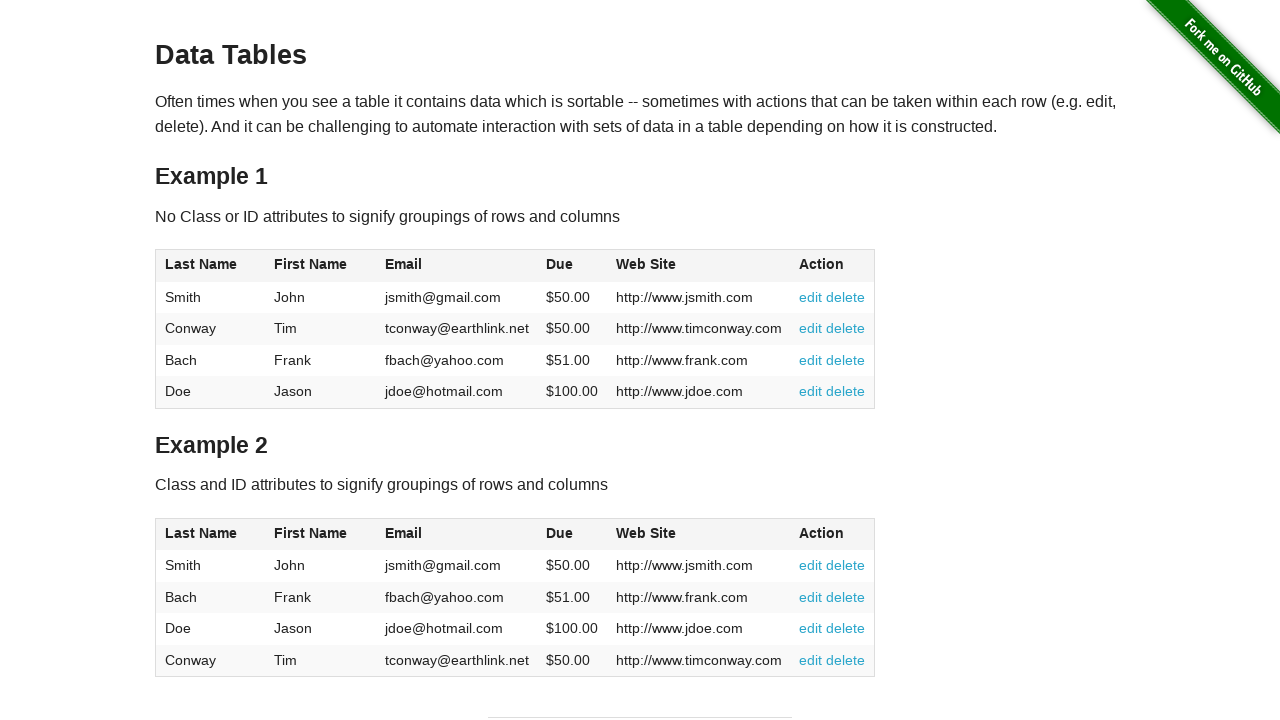

Clicked Due column header second time for descending sort at (572, 266) on #table1 thead tr th:nth-of-type(4)
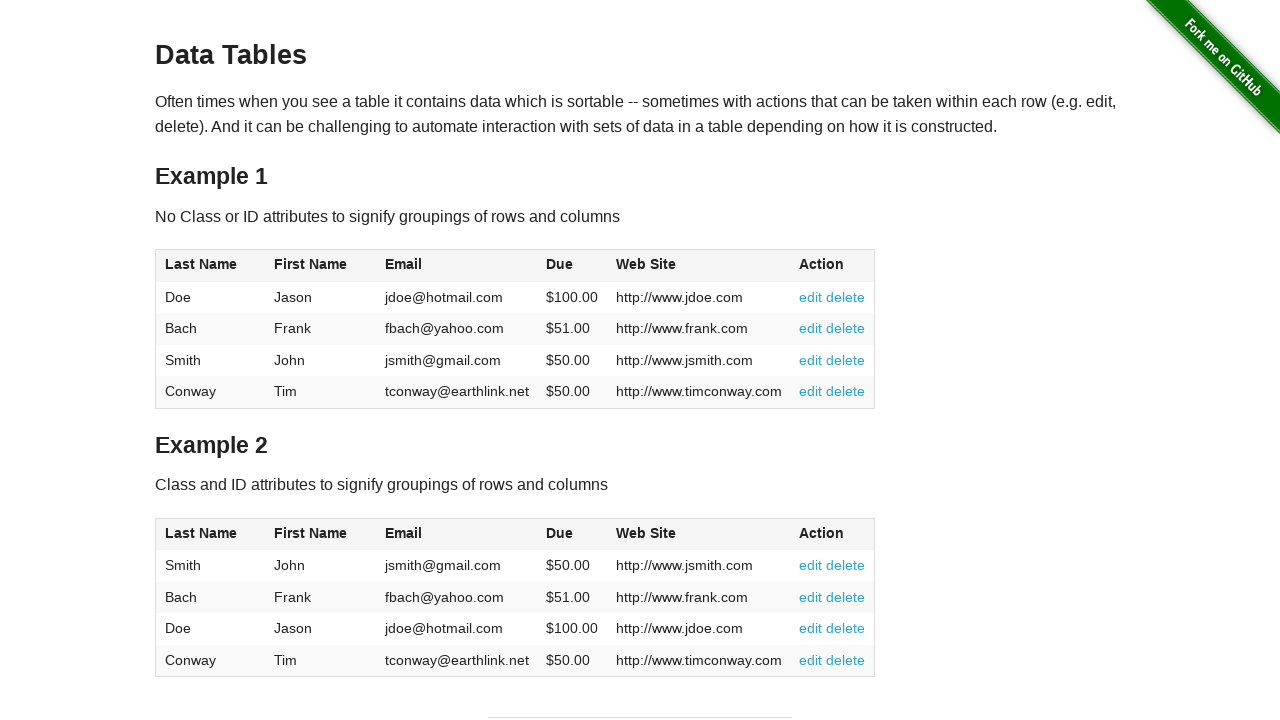

Table values loaded and table sorted in descending numerical order
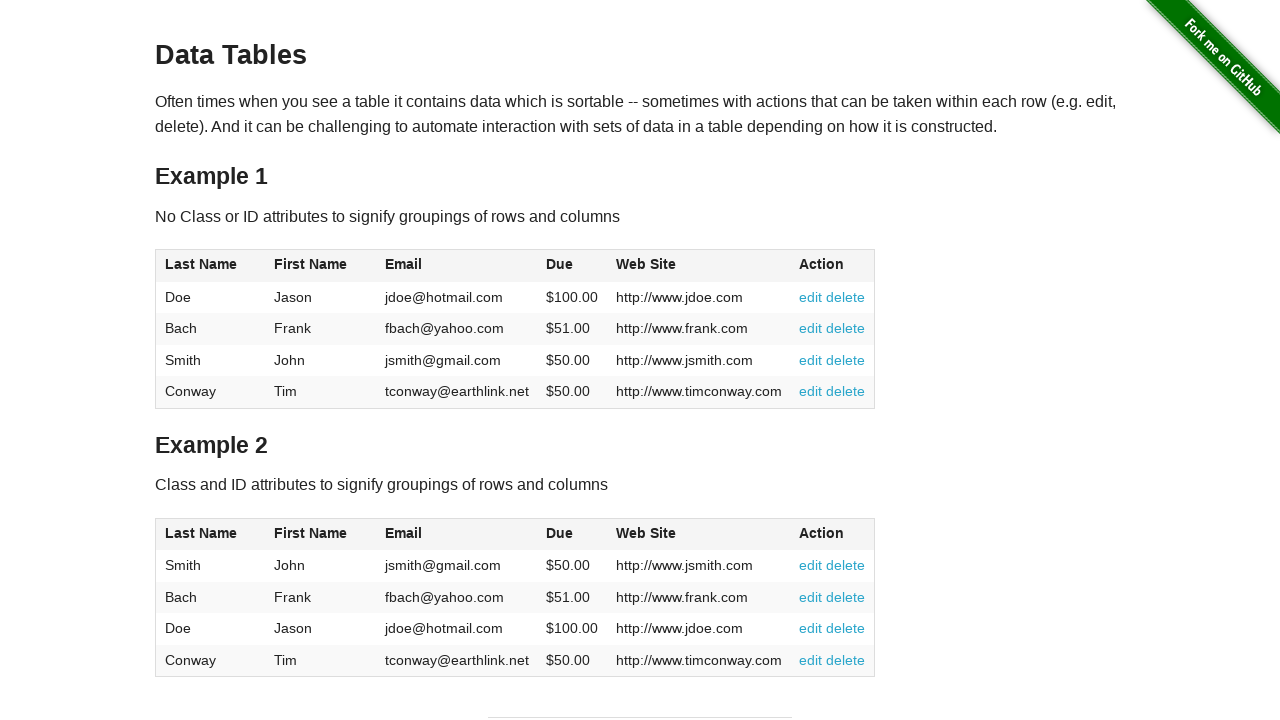

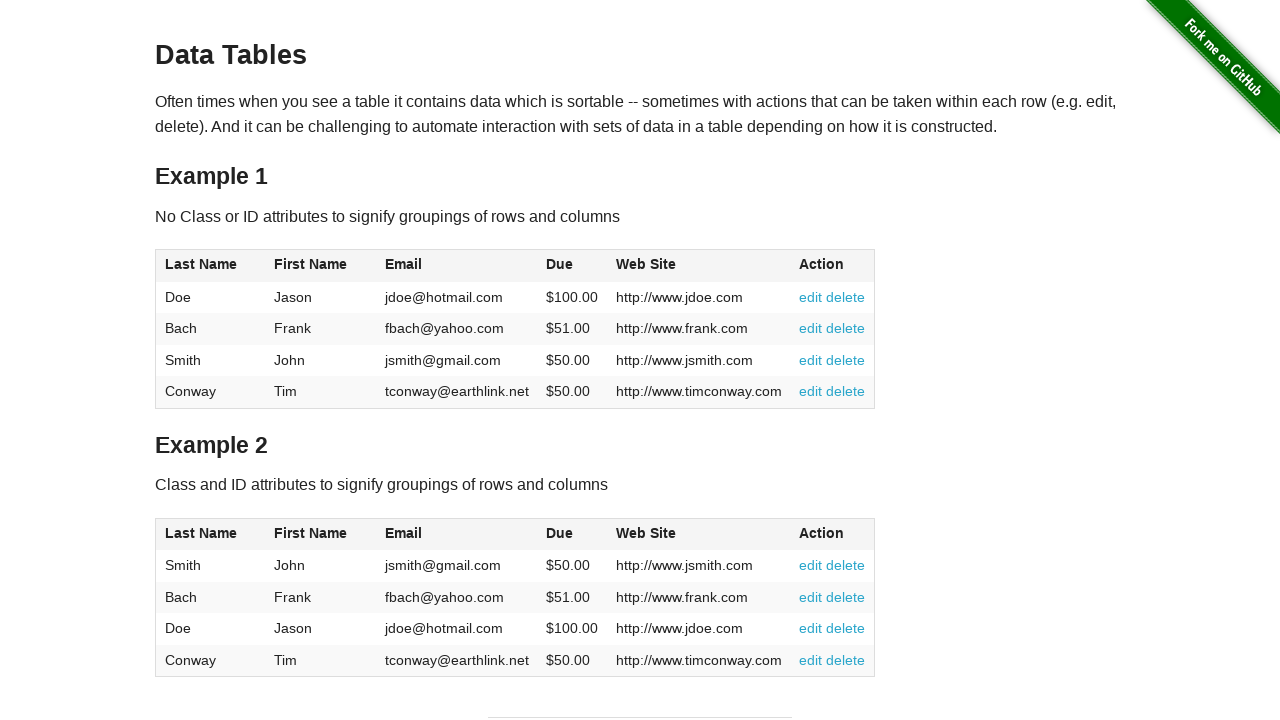